Tests checkbox functionality by locating two checkboxes and clicking each one if it is not already selected

Starting URL: https://the-internet.herokuapp.com/checkboxes

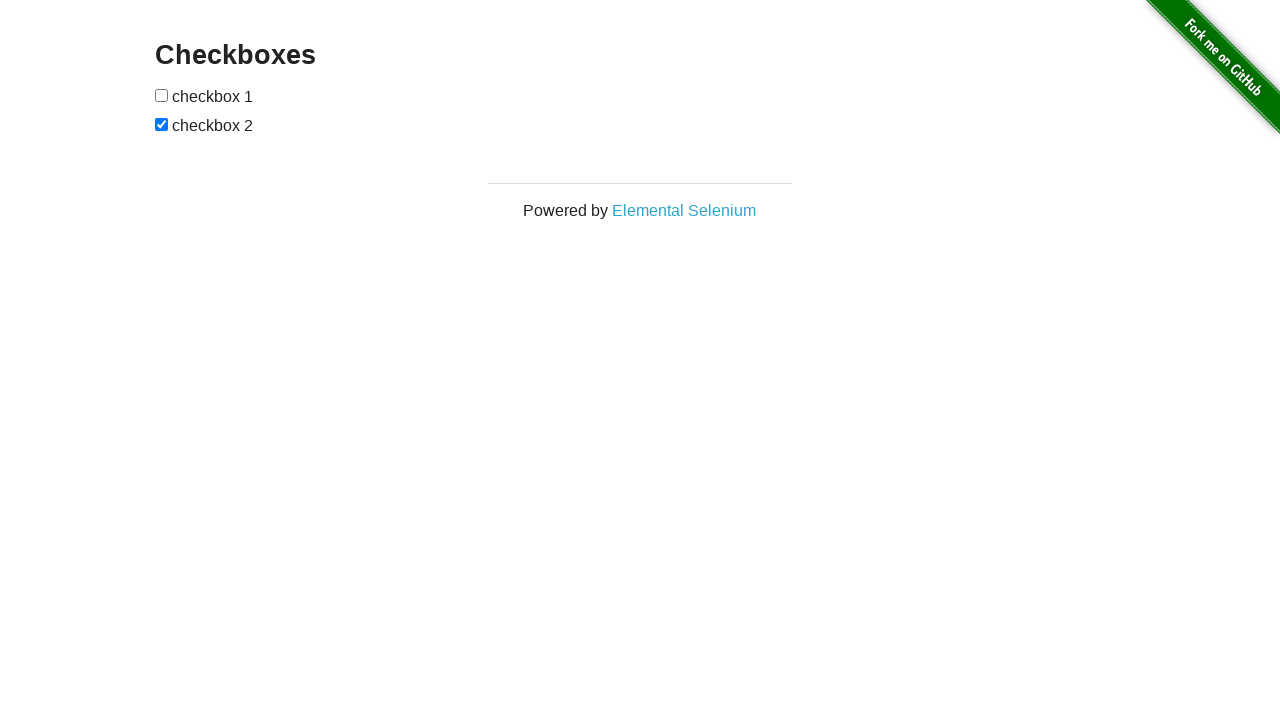

Located first checkbox
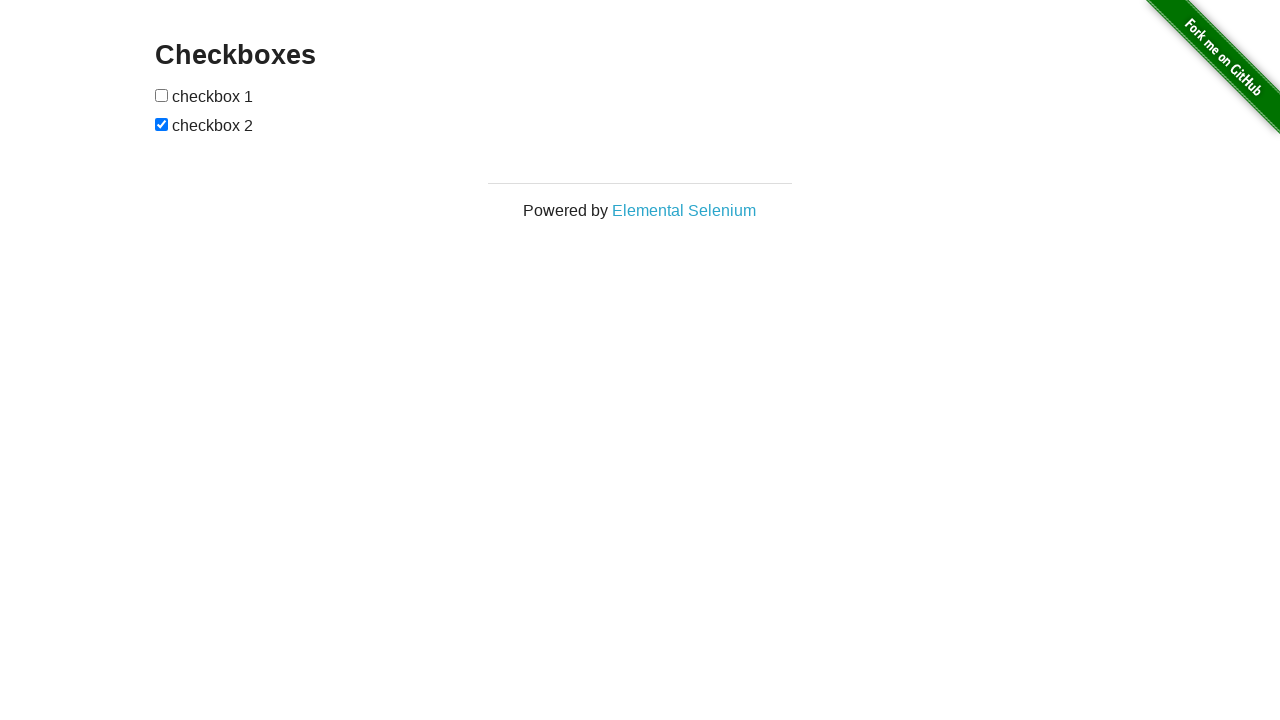

Checked first checkbox state: not selected
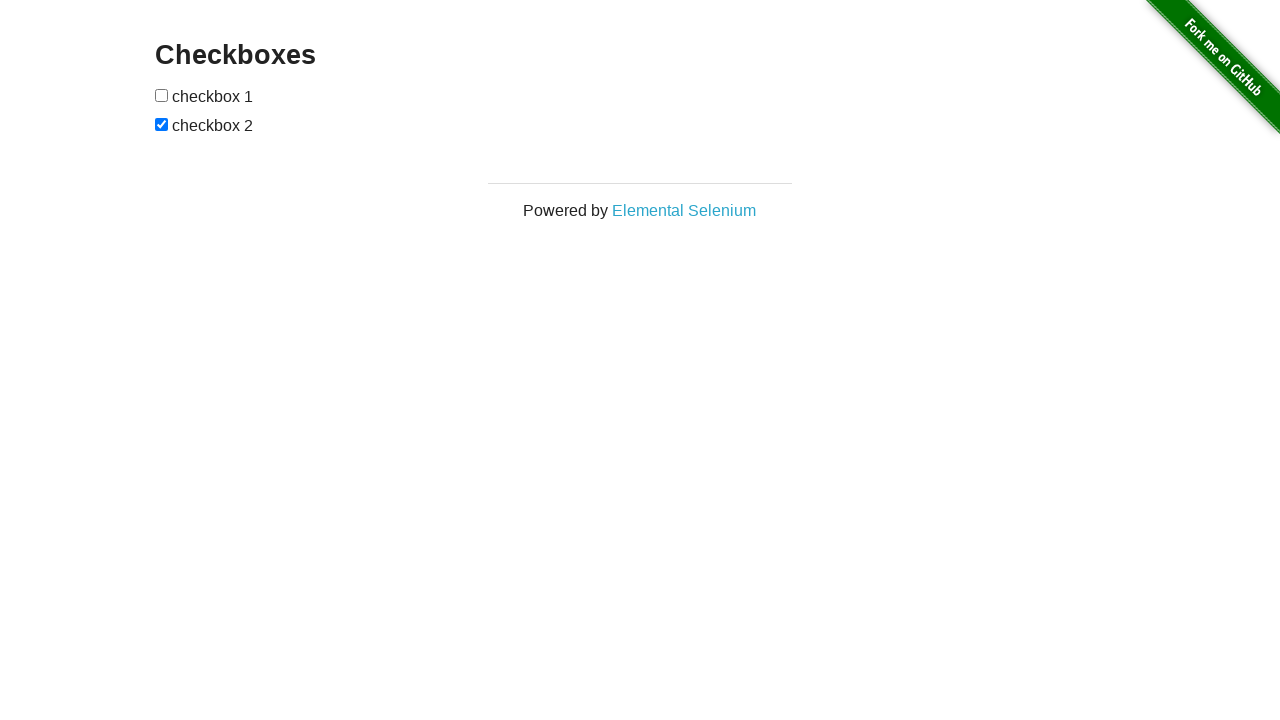

Clicked first checkbox to select it at (162, 95) on (//input[@type='checkbox'])[1]
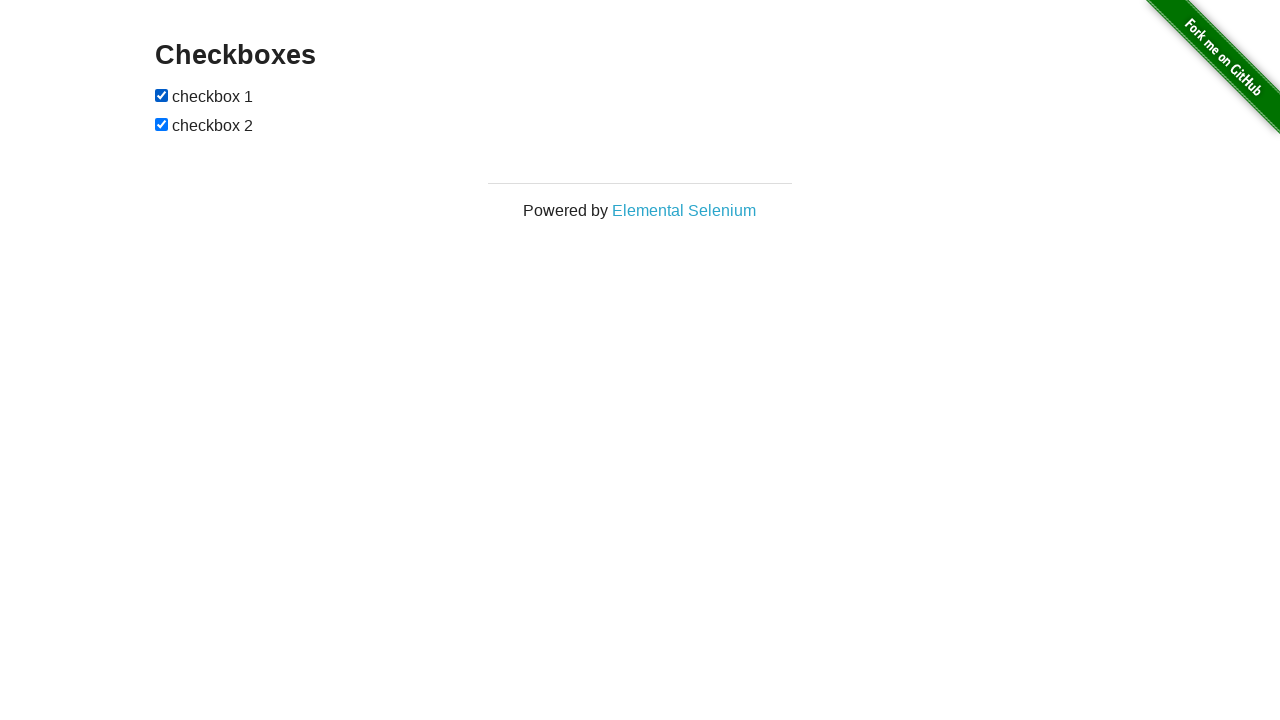

Located second checkbox
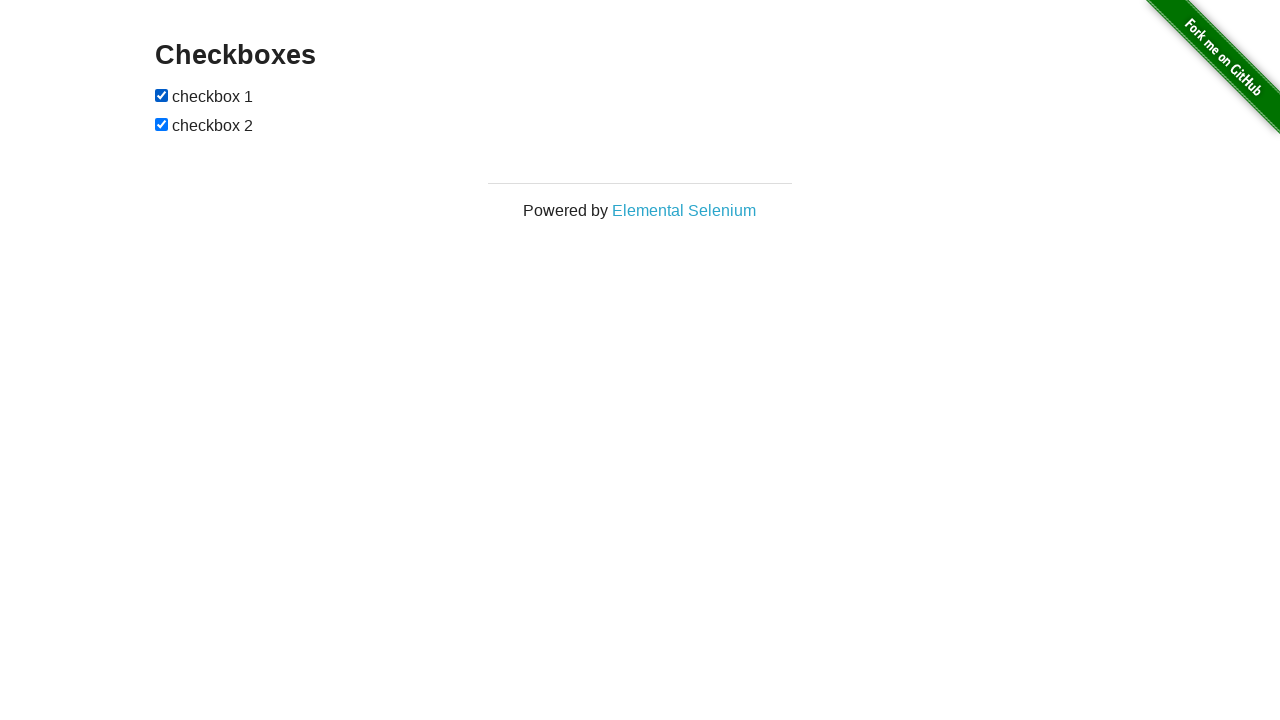

Second checkbox already selected, skipped
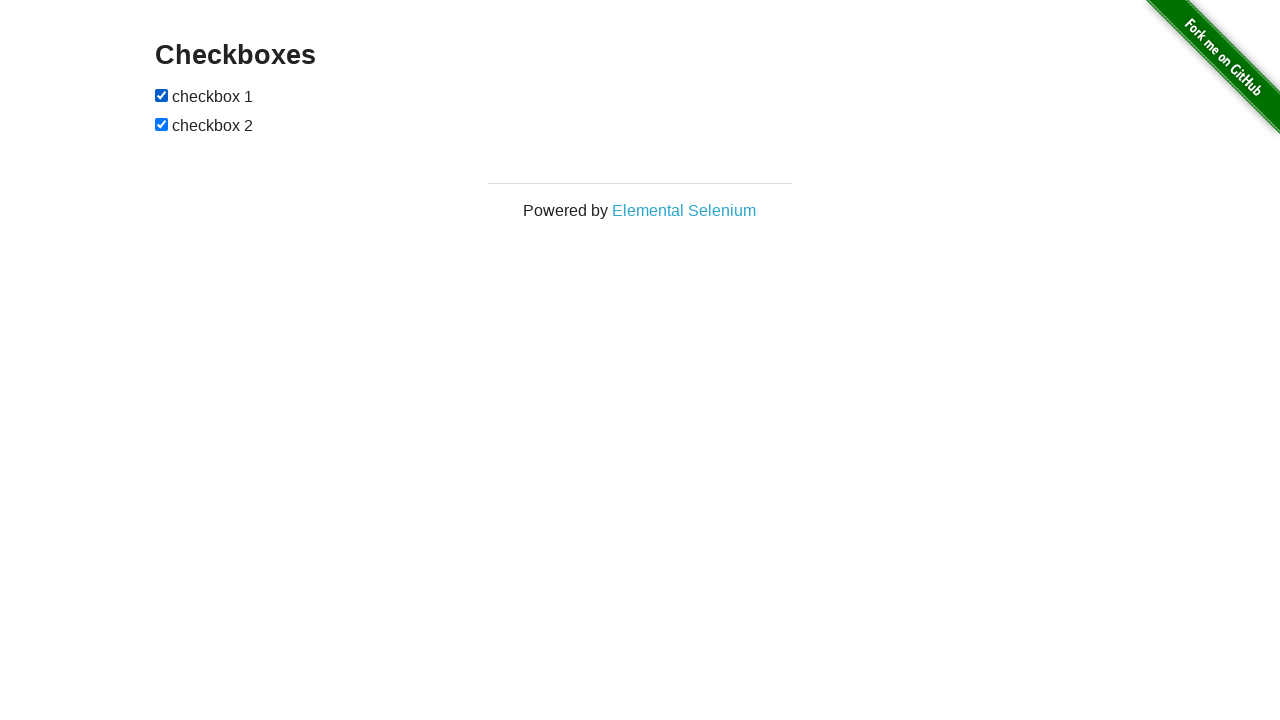

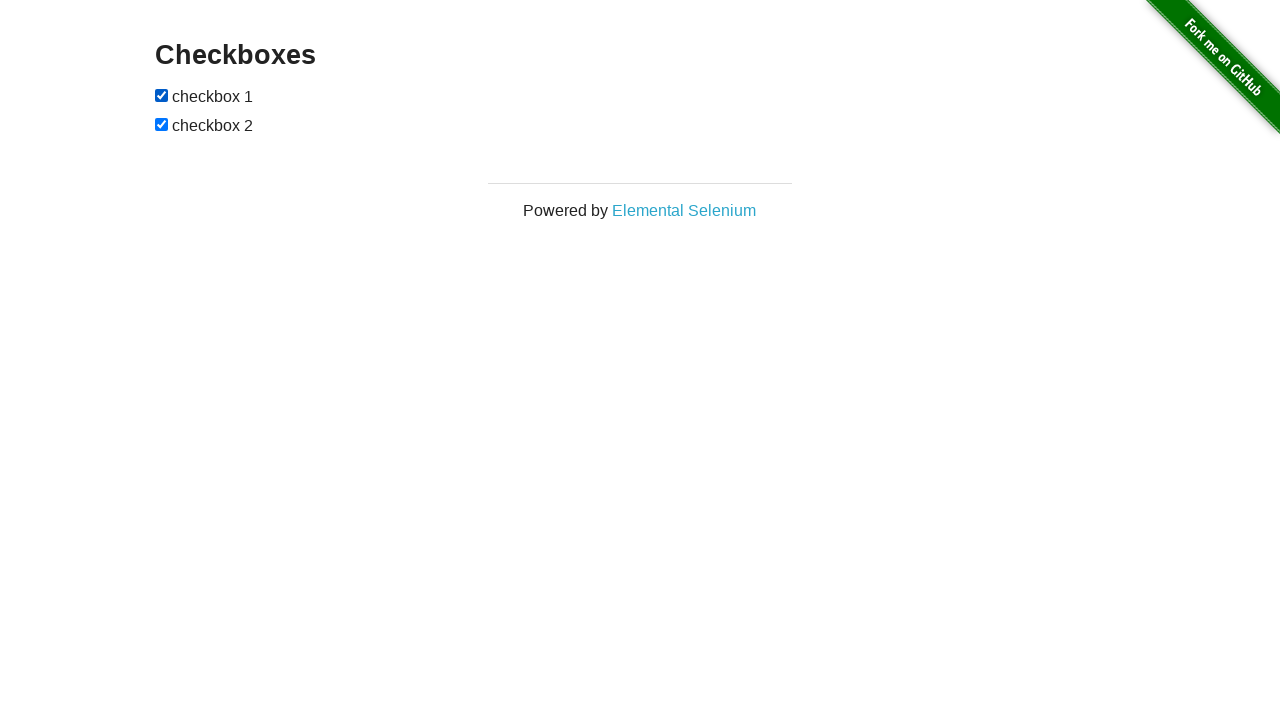